Navigates to a simple form page and locates the submit button element to verify it exists on the page

Starting URL: http://suninjuly.github.io/simple_form_find_task.html

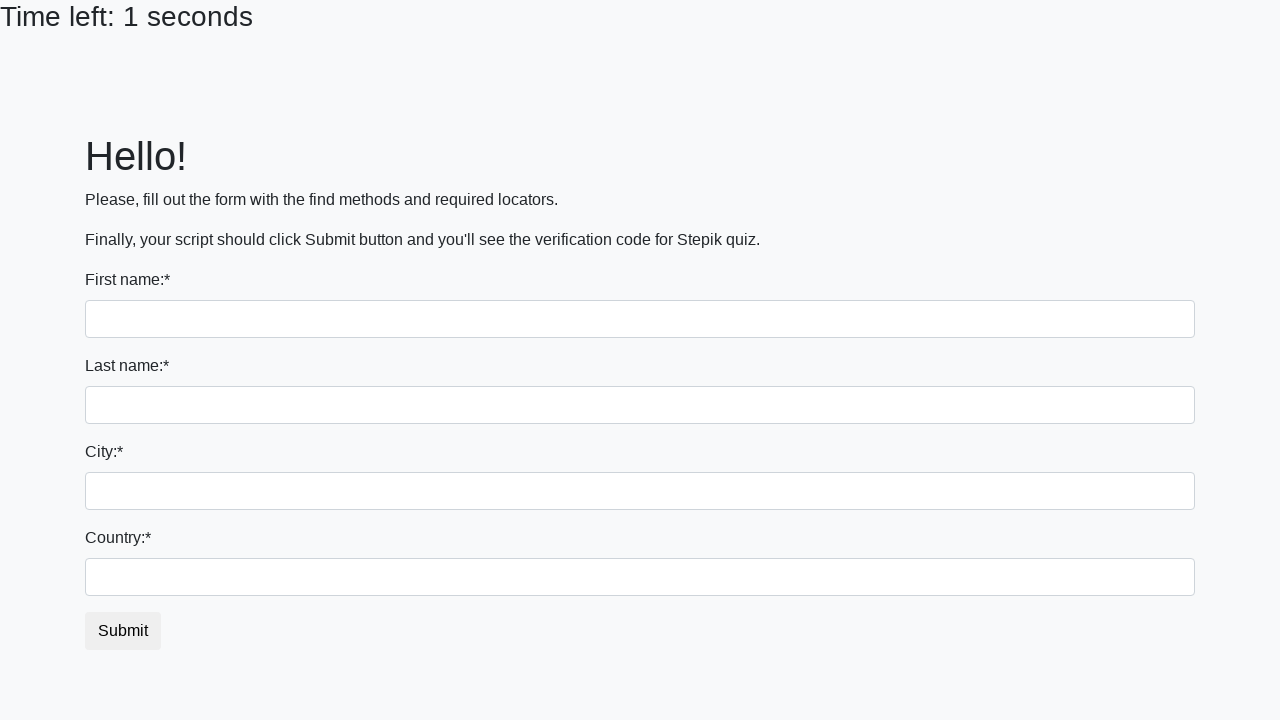

Navigated to simple form page
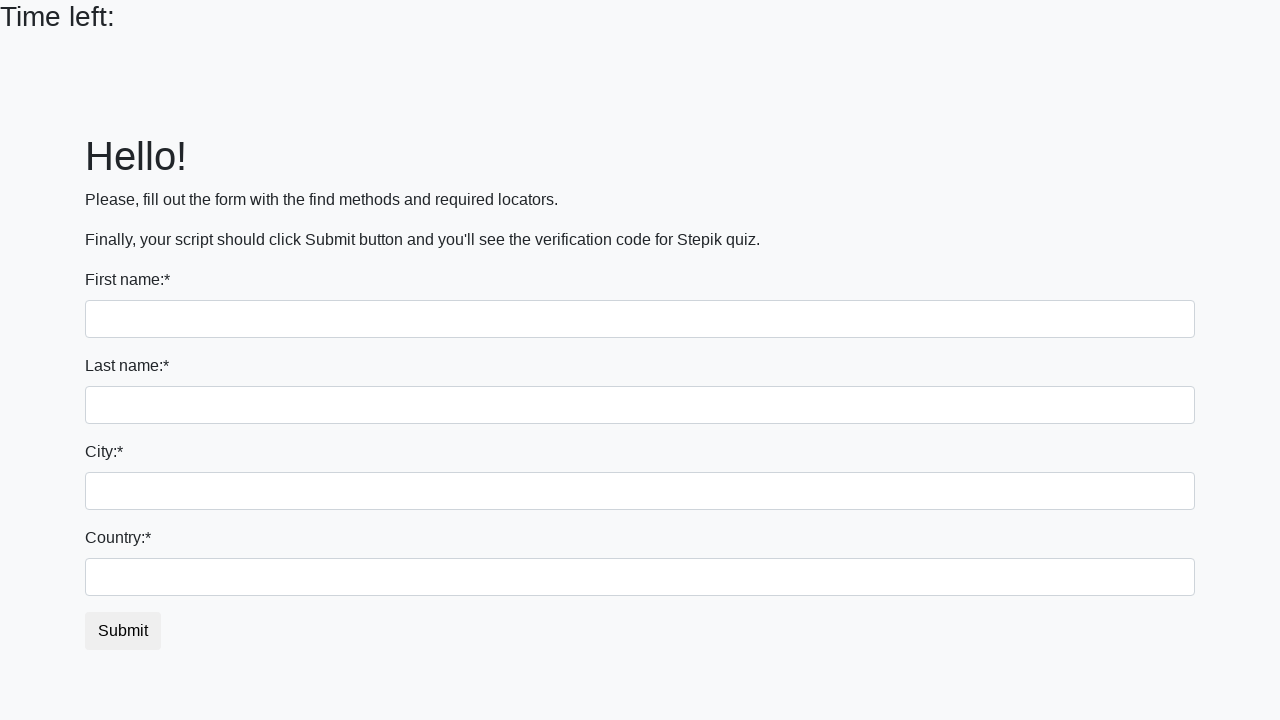

Submit button element found on the page
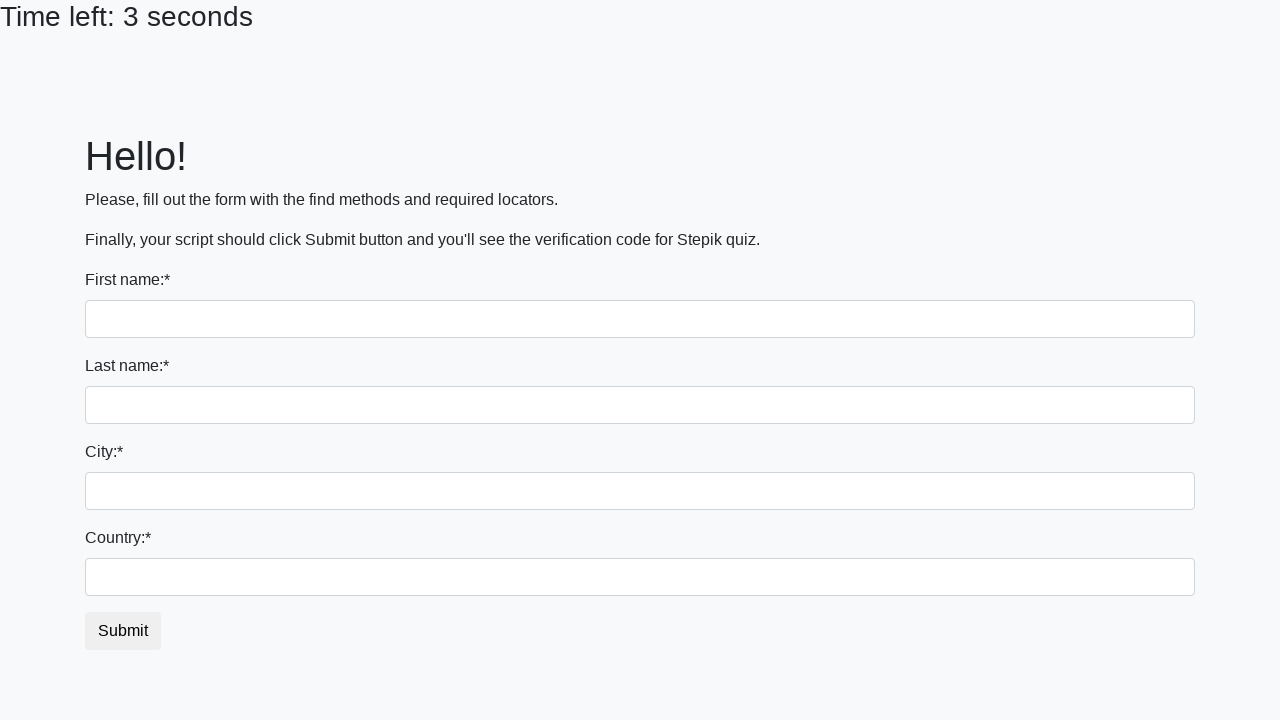

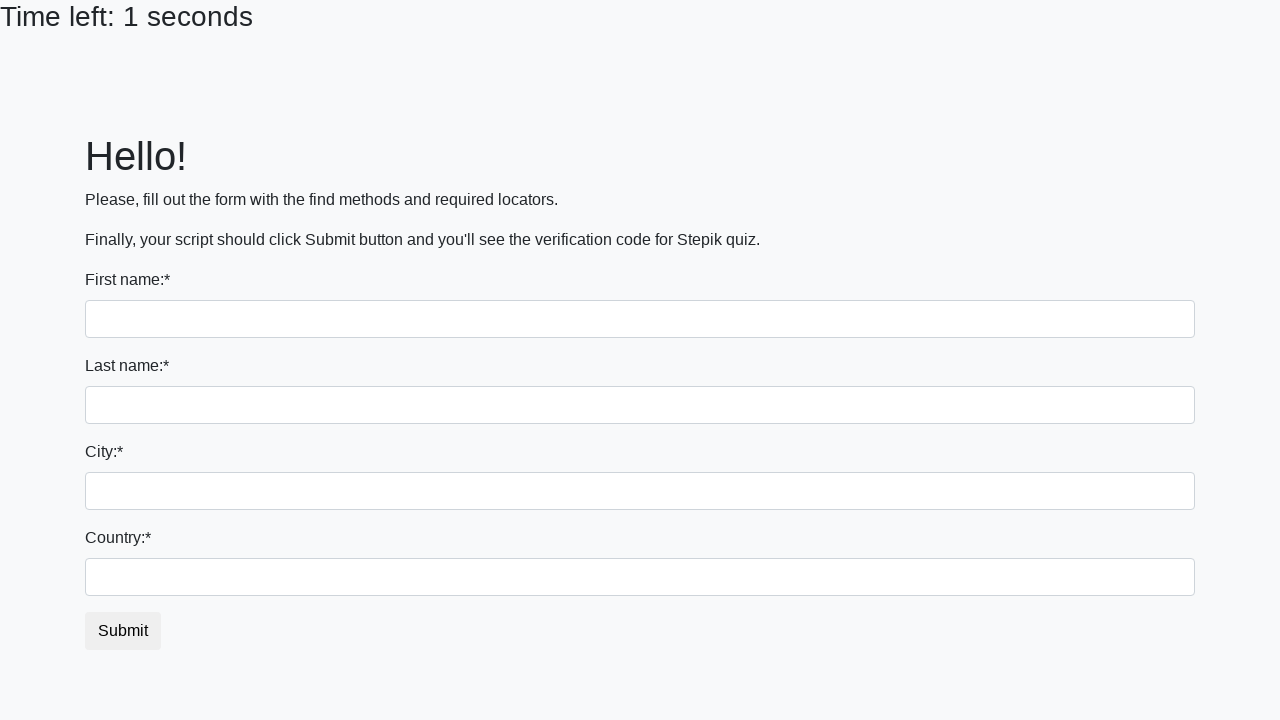